Tests a text box form by filling in name, email, and address fields, then submitting and verifying the displayed output

Starting URL: https://demoqa.com/text-box

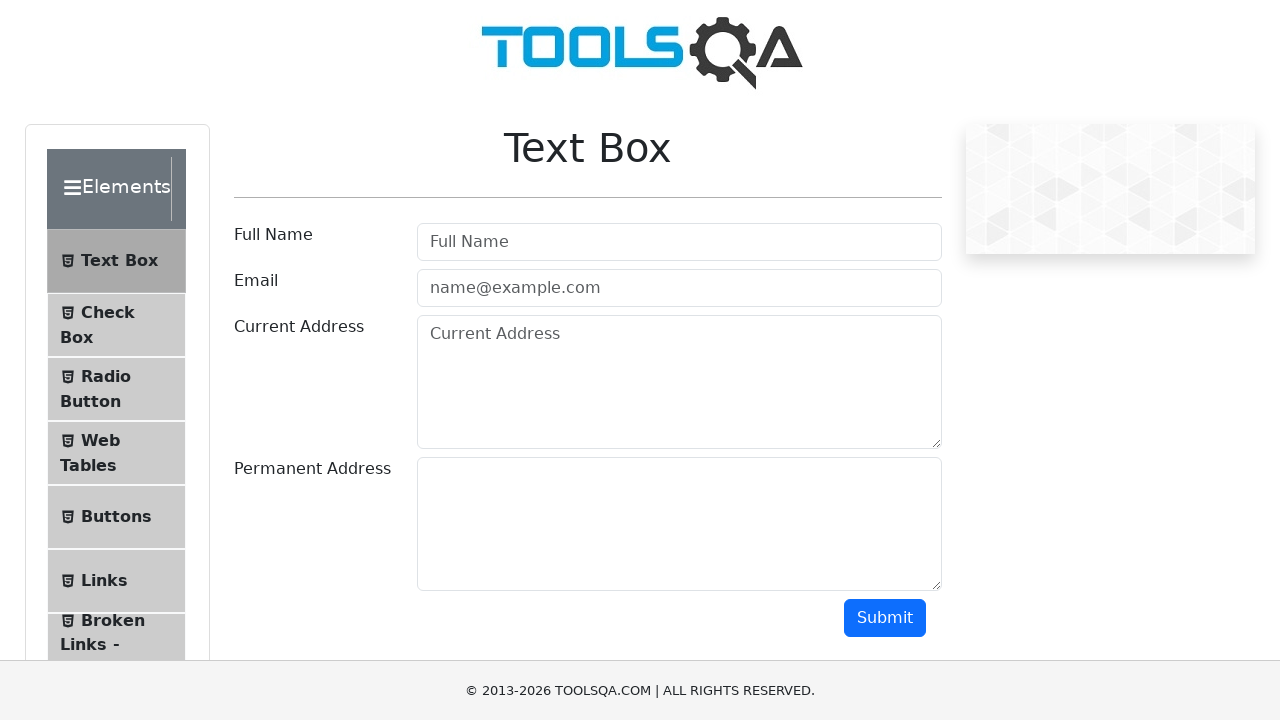

Filled full name field with 'John Michael Smith' on #userName
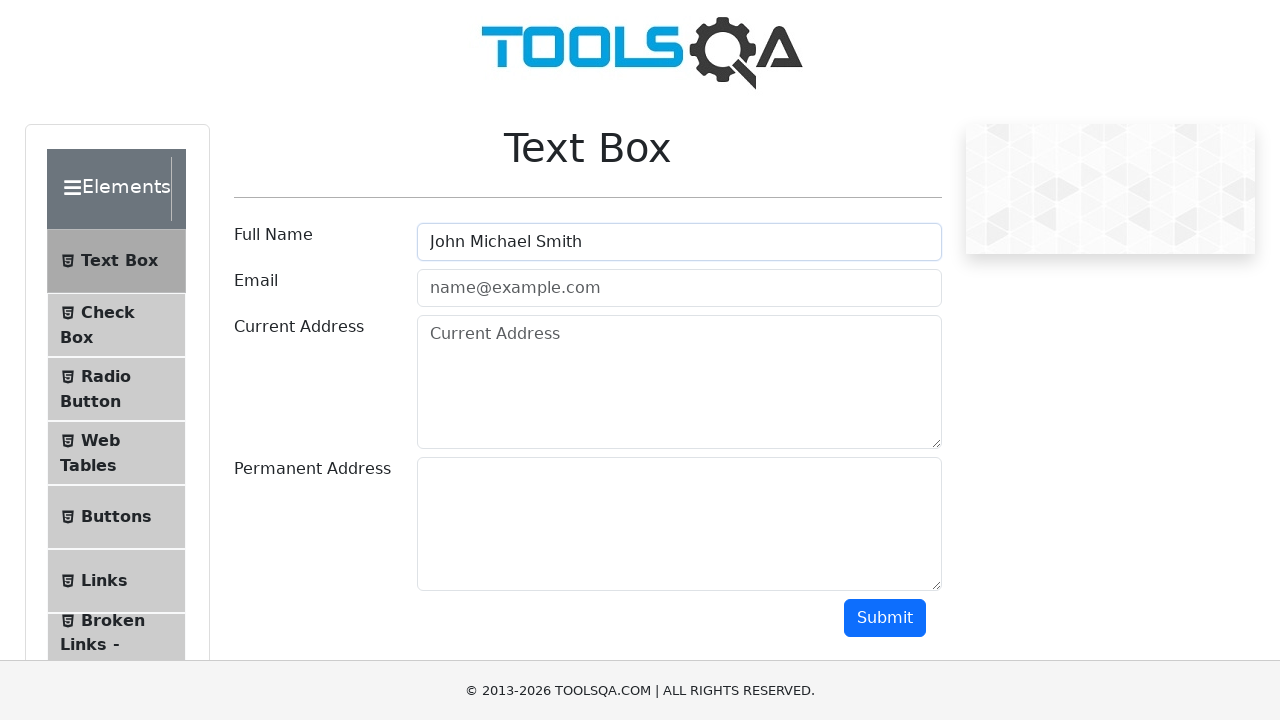

Filled email field with 'john.smith@example.com' on #userEmail
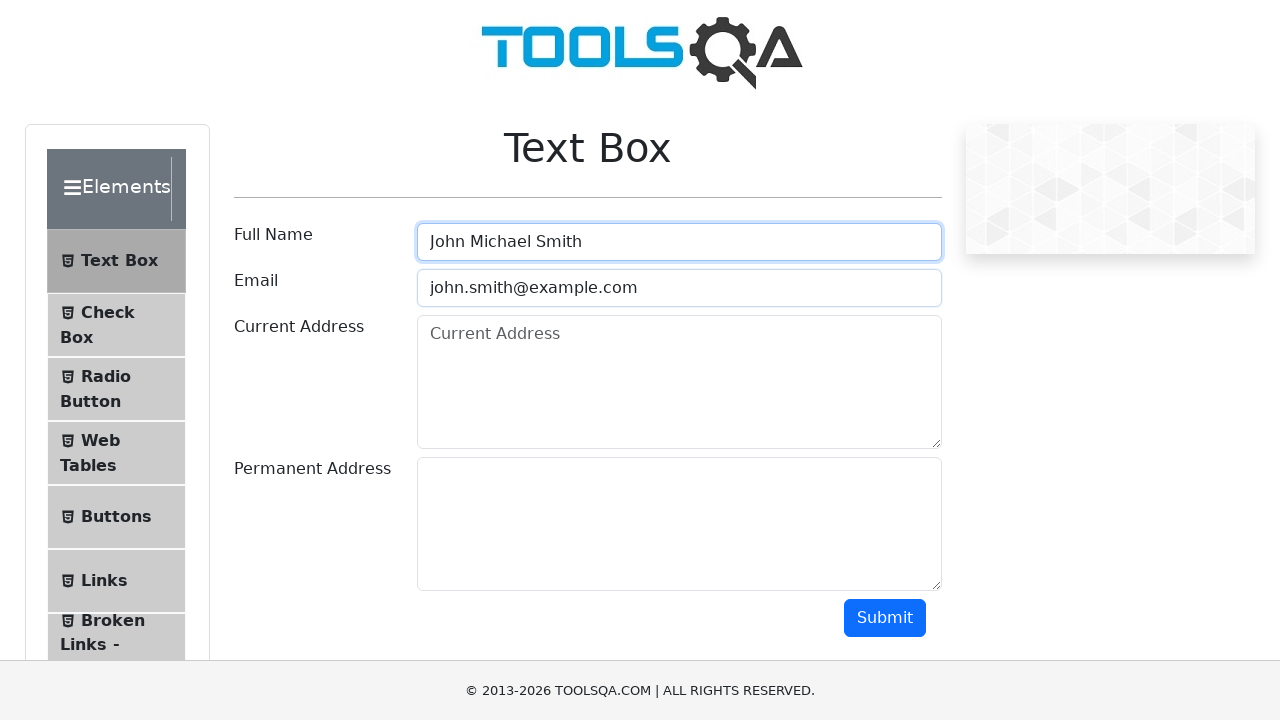

Filled current address field with '123 Main Street, Apt 4B, New York, NY 10001' on #currentAddress
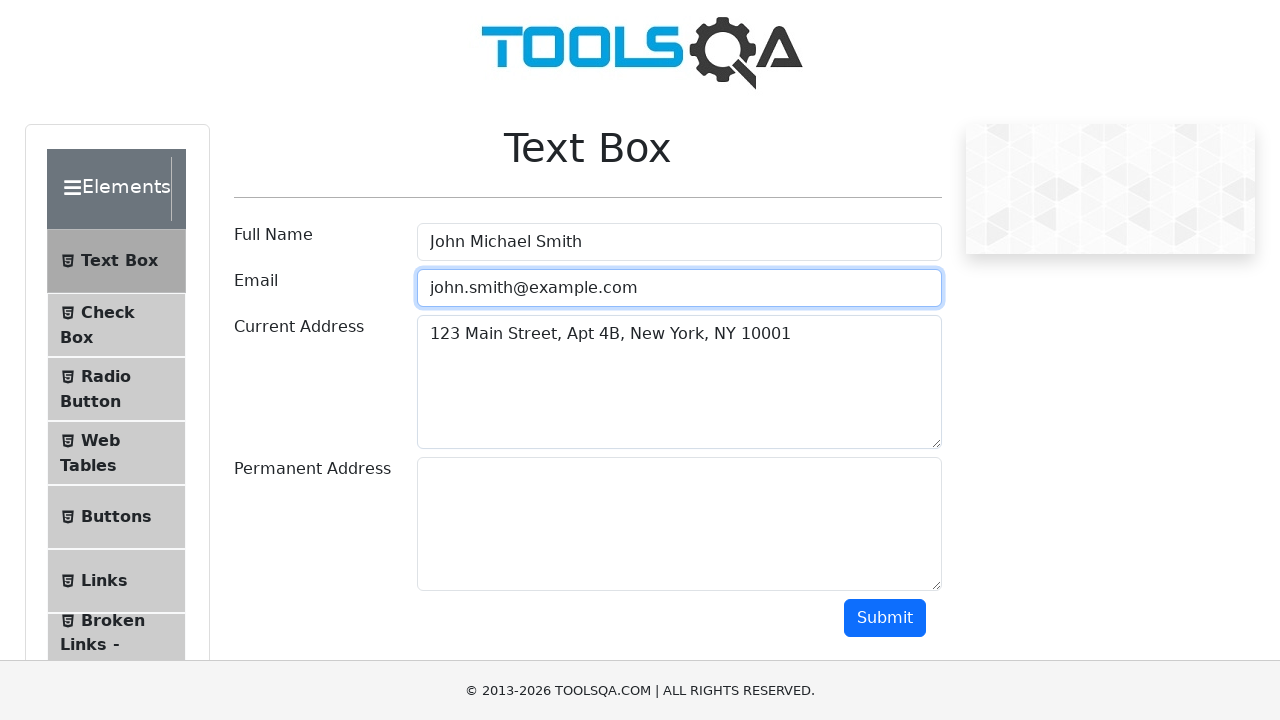

Filled permanent address field with '456 Oak Avenue, Suite 200' on #permanentAddress
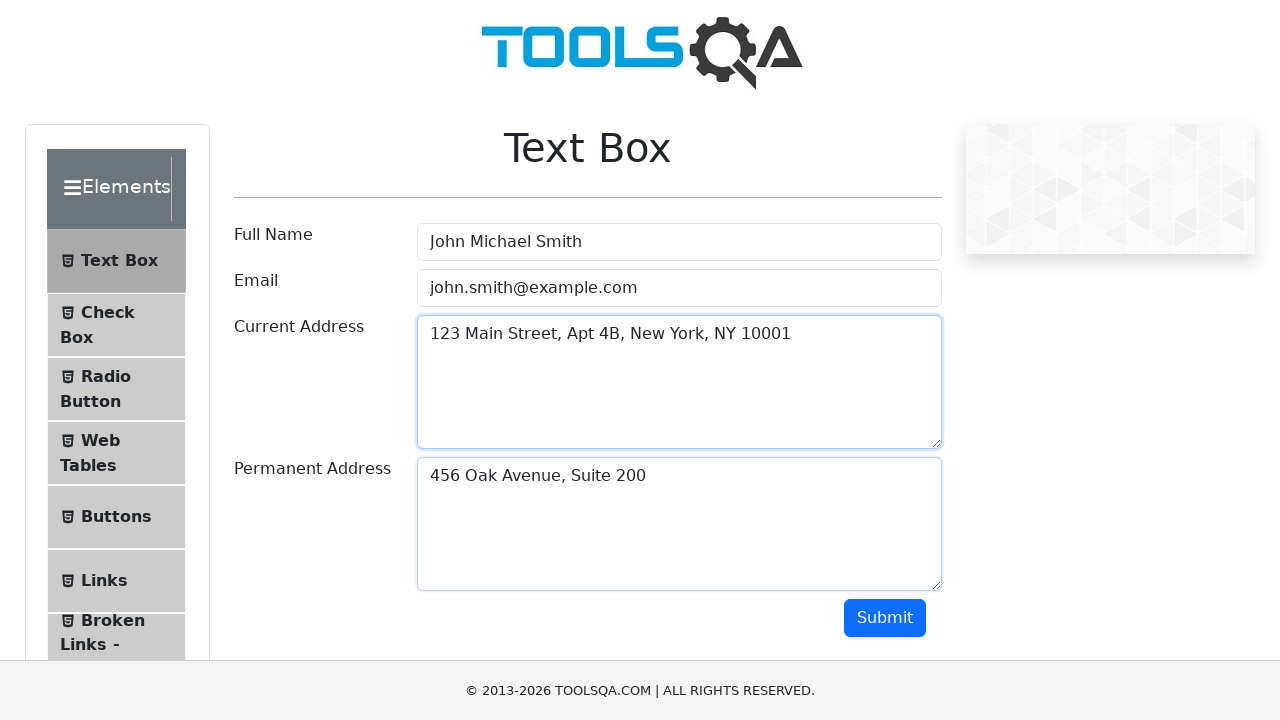

Scrolled down 250 pixels to reveal submit button
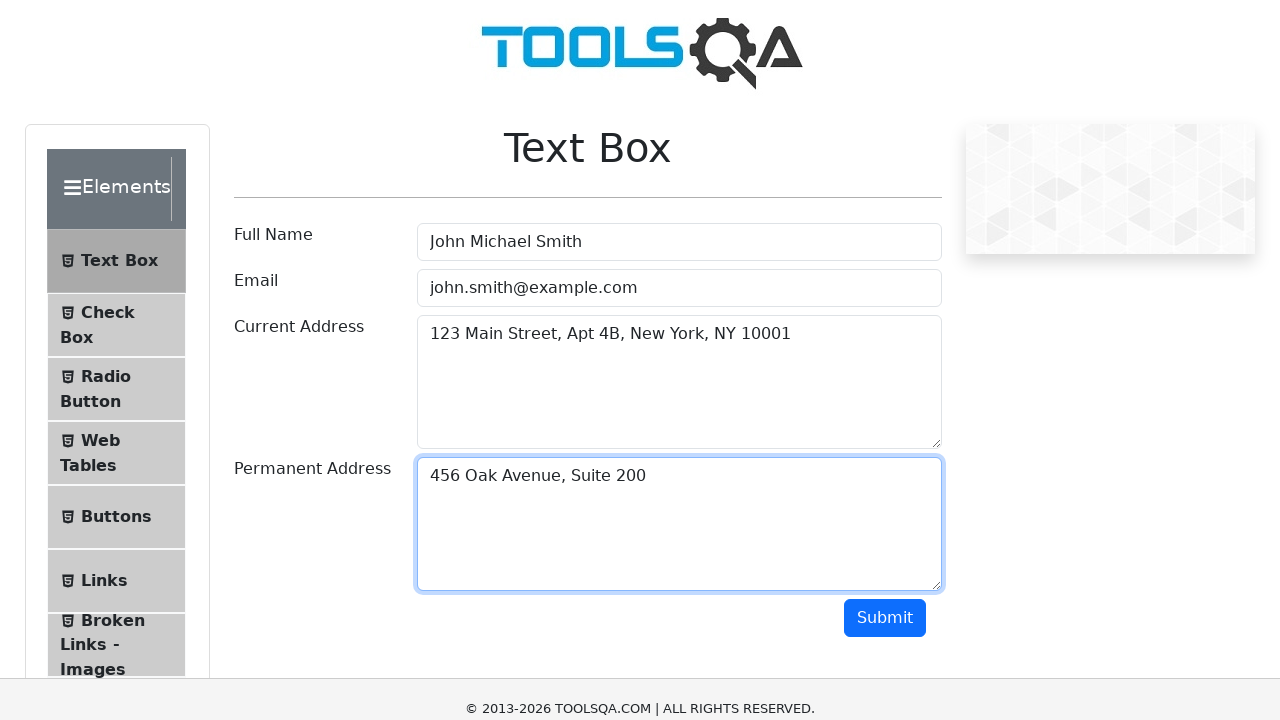

Clicked submit button to submit the form at (885, 368) on #submit
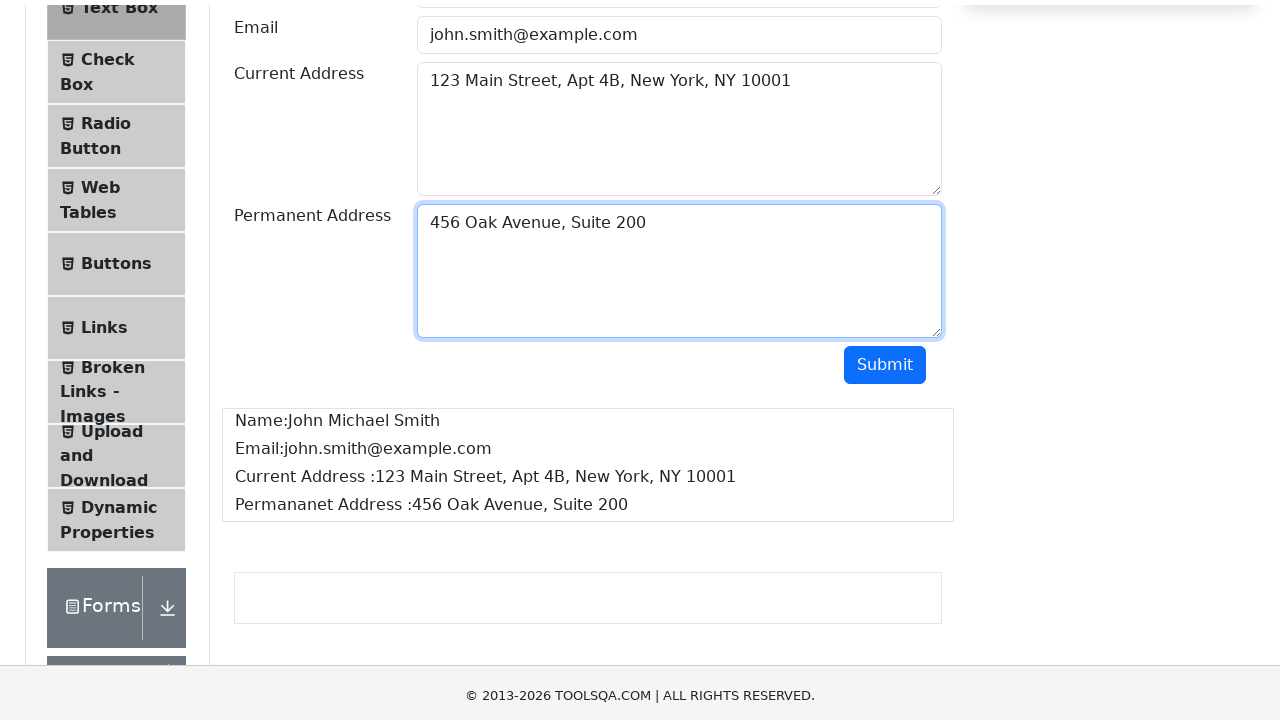

Waited for name output field to appear
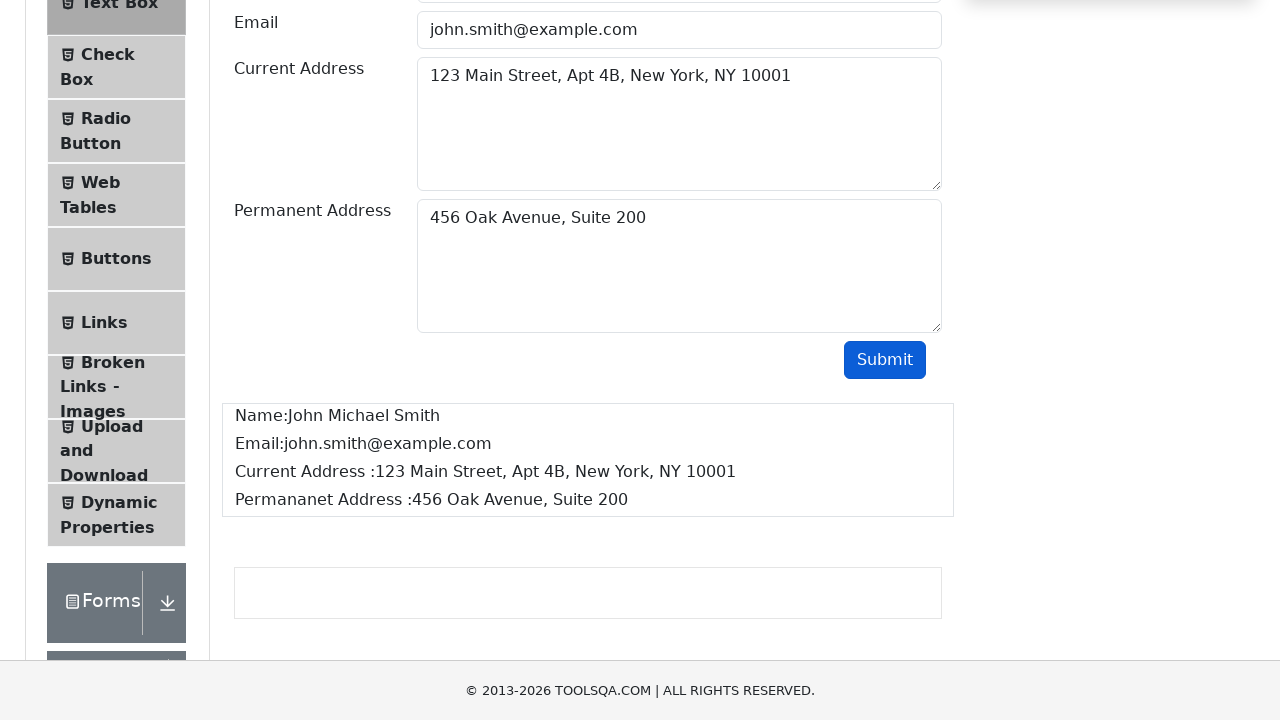

Waited for email output field to appear
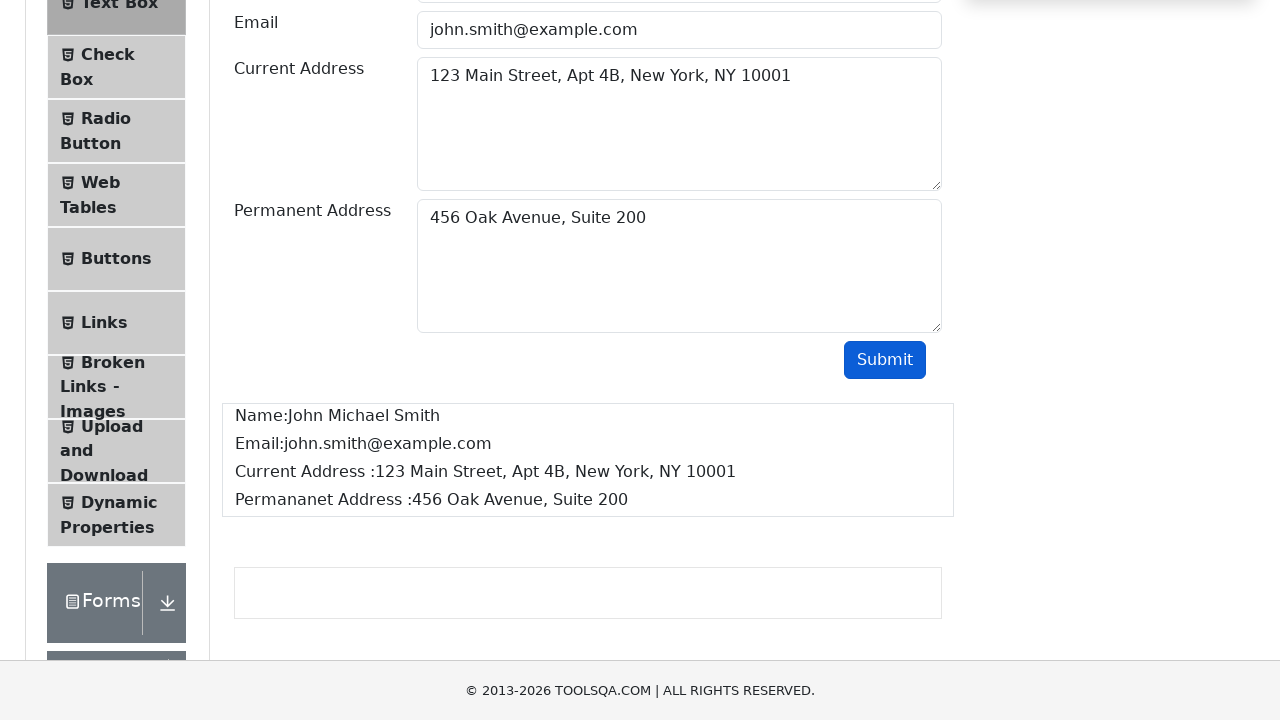

Waited for current address output field to appear
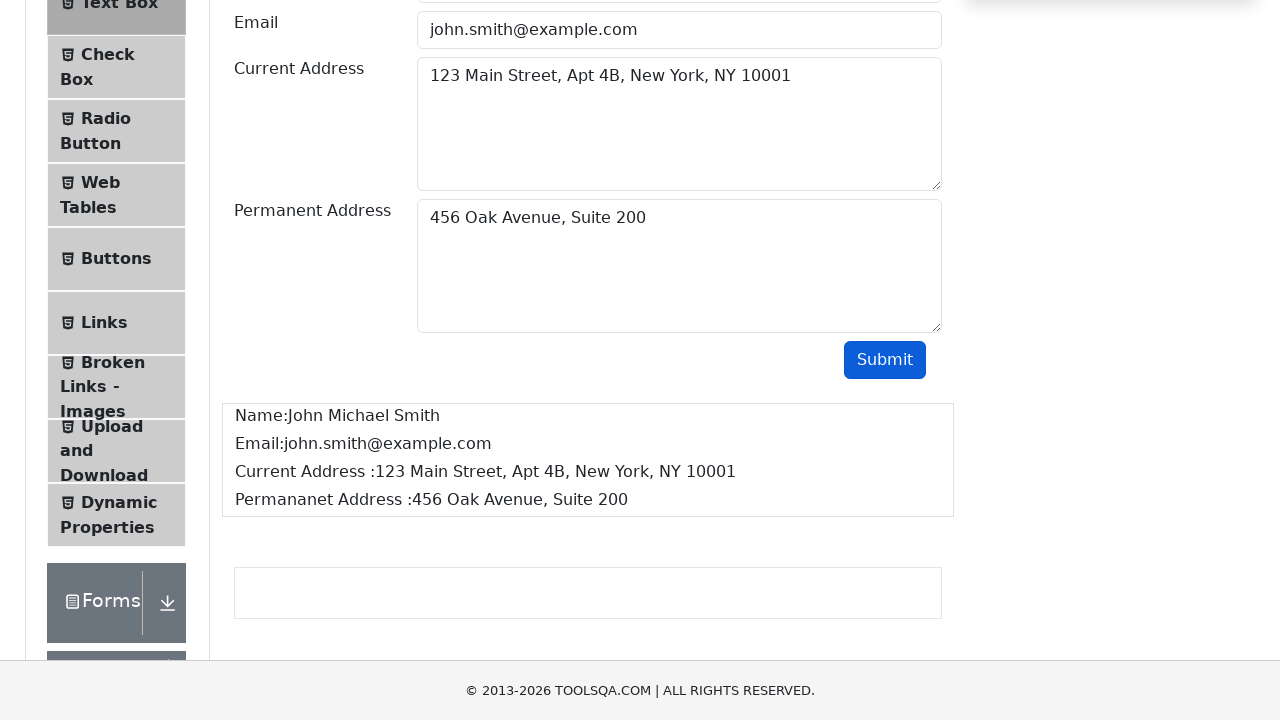

Waited for permanent address output field to appear
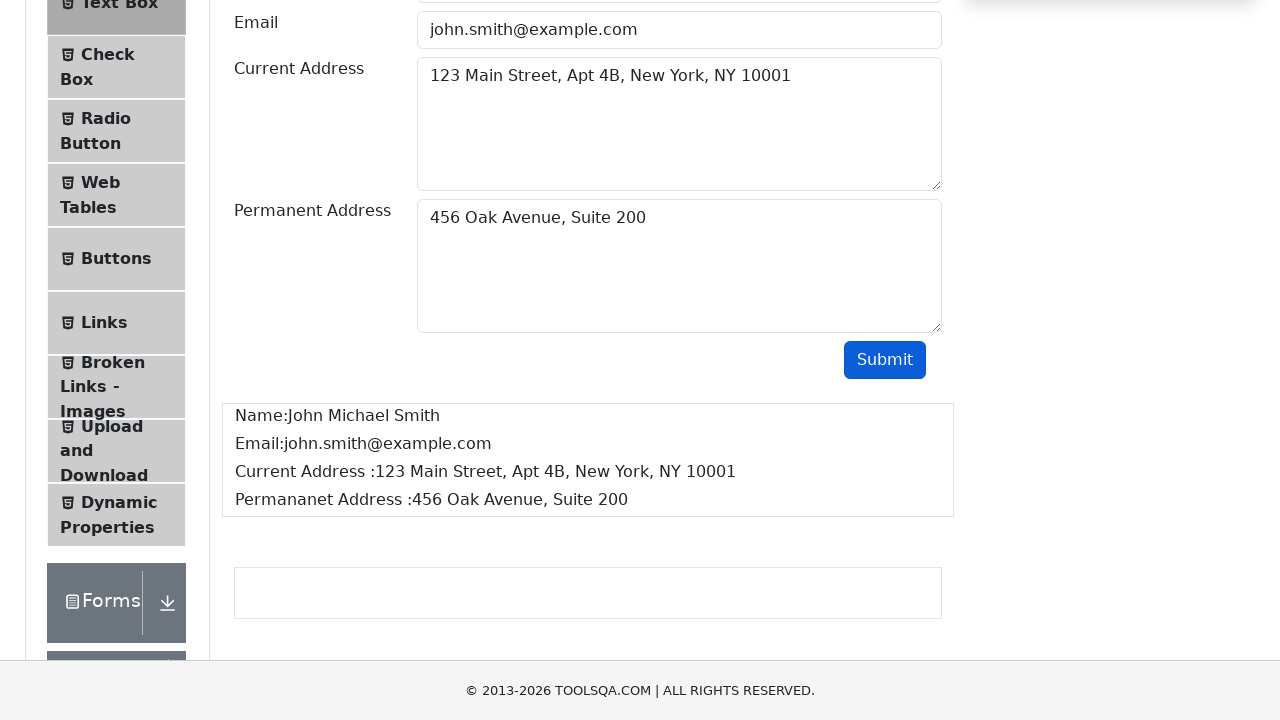

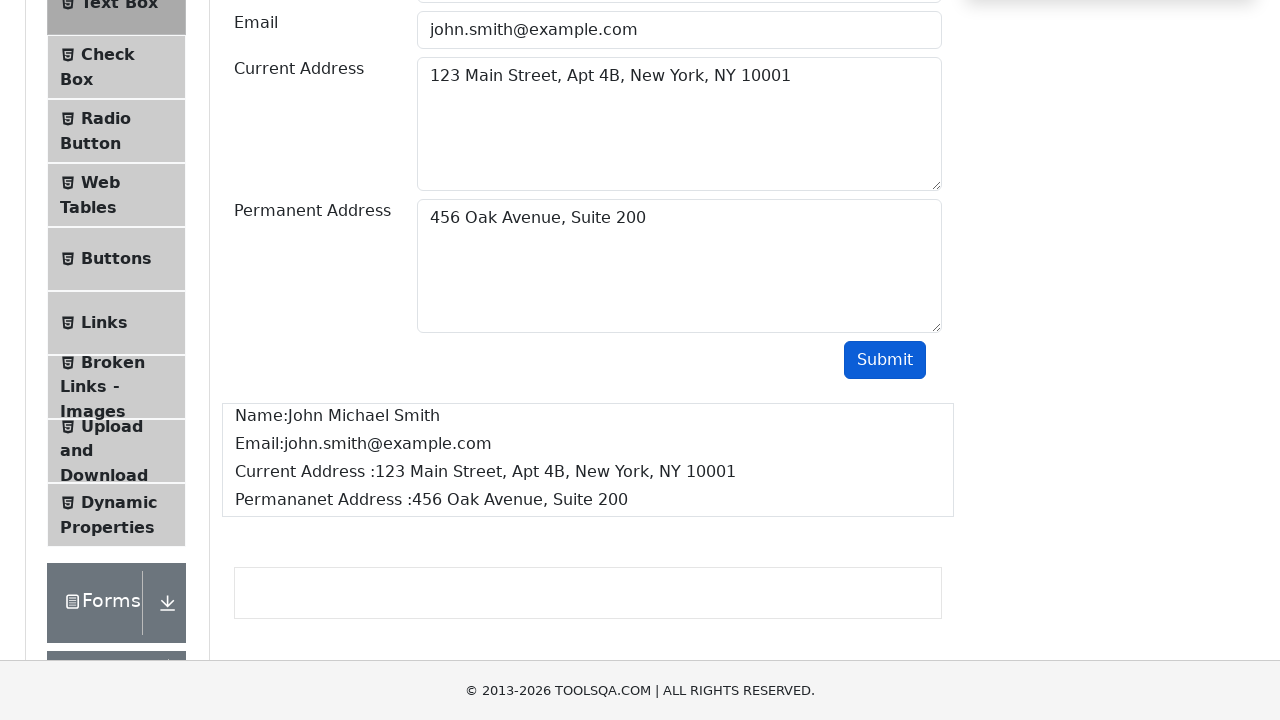